Tests drag and drop functionality with fluent wait approach by dragging a logo to a drop area

Starting URL: https://demo.automationtesting.in/Dynamic.html

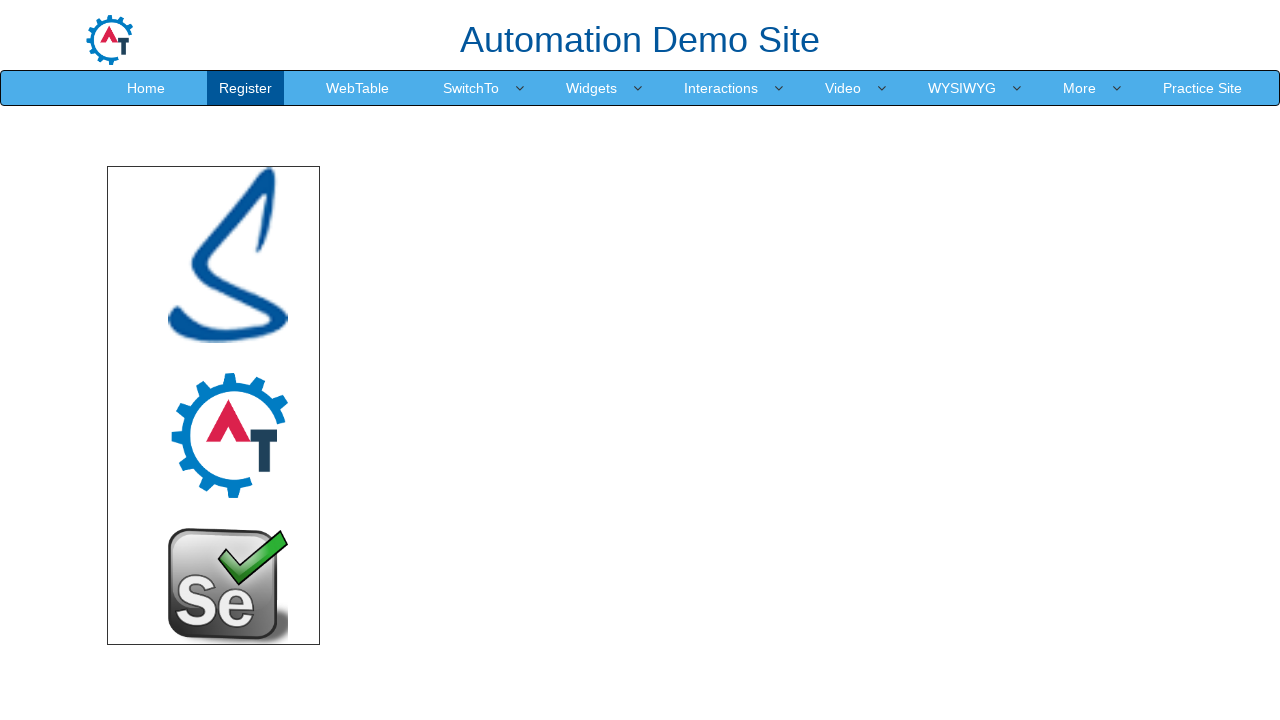

Set viewport size to 1920x1080
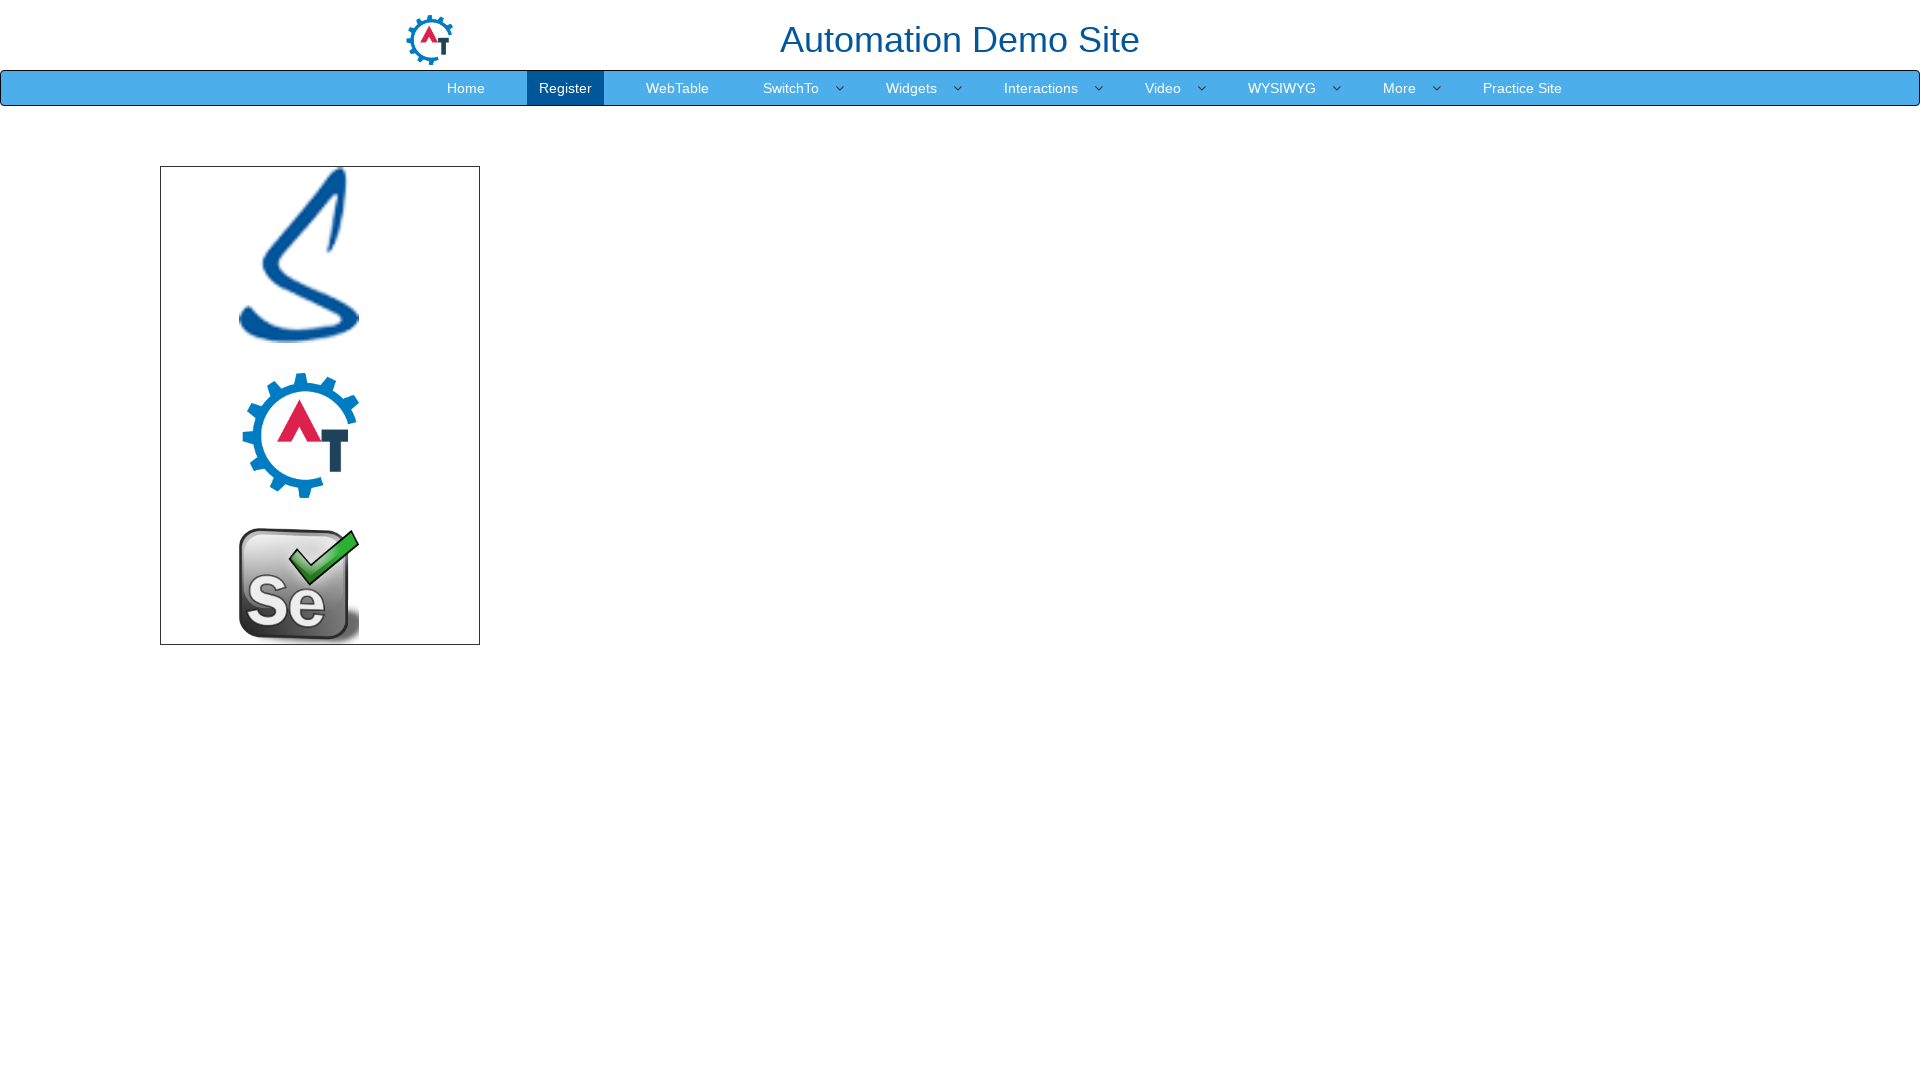

Located logo image element
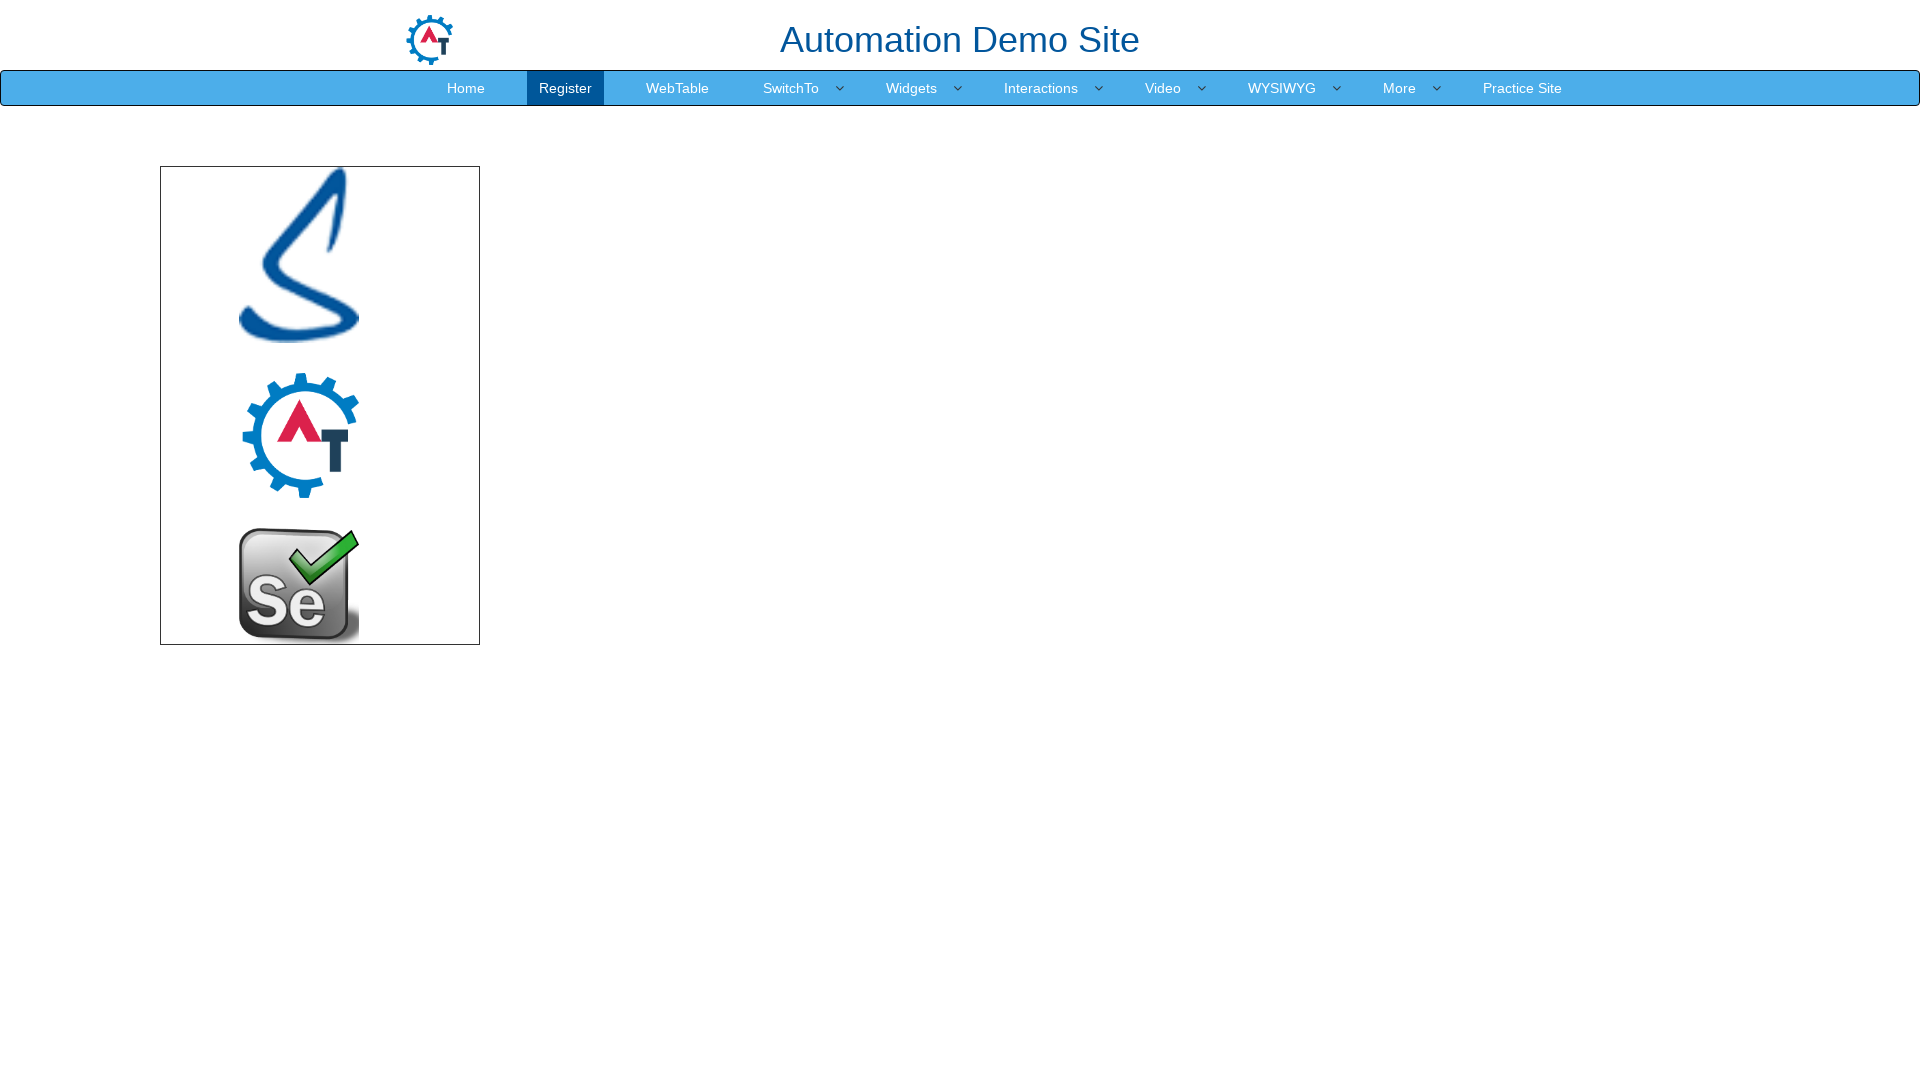

Located drop area element
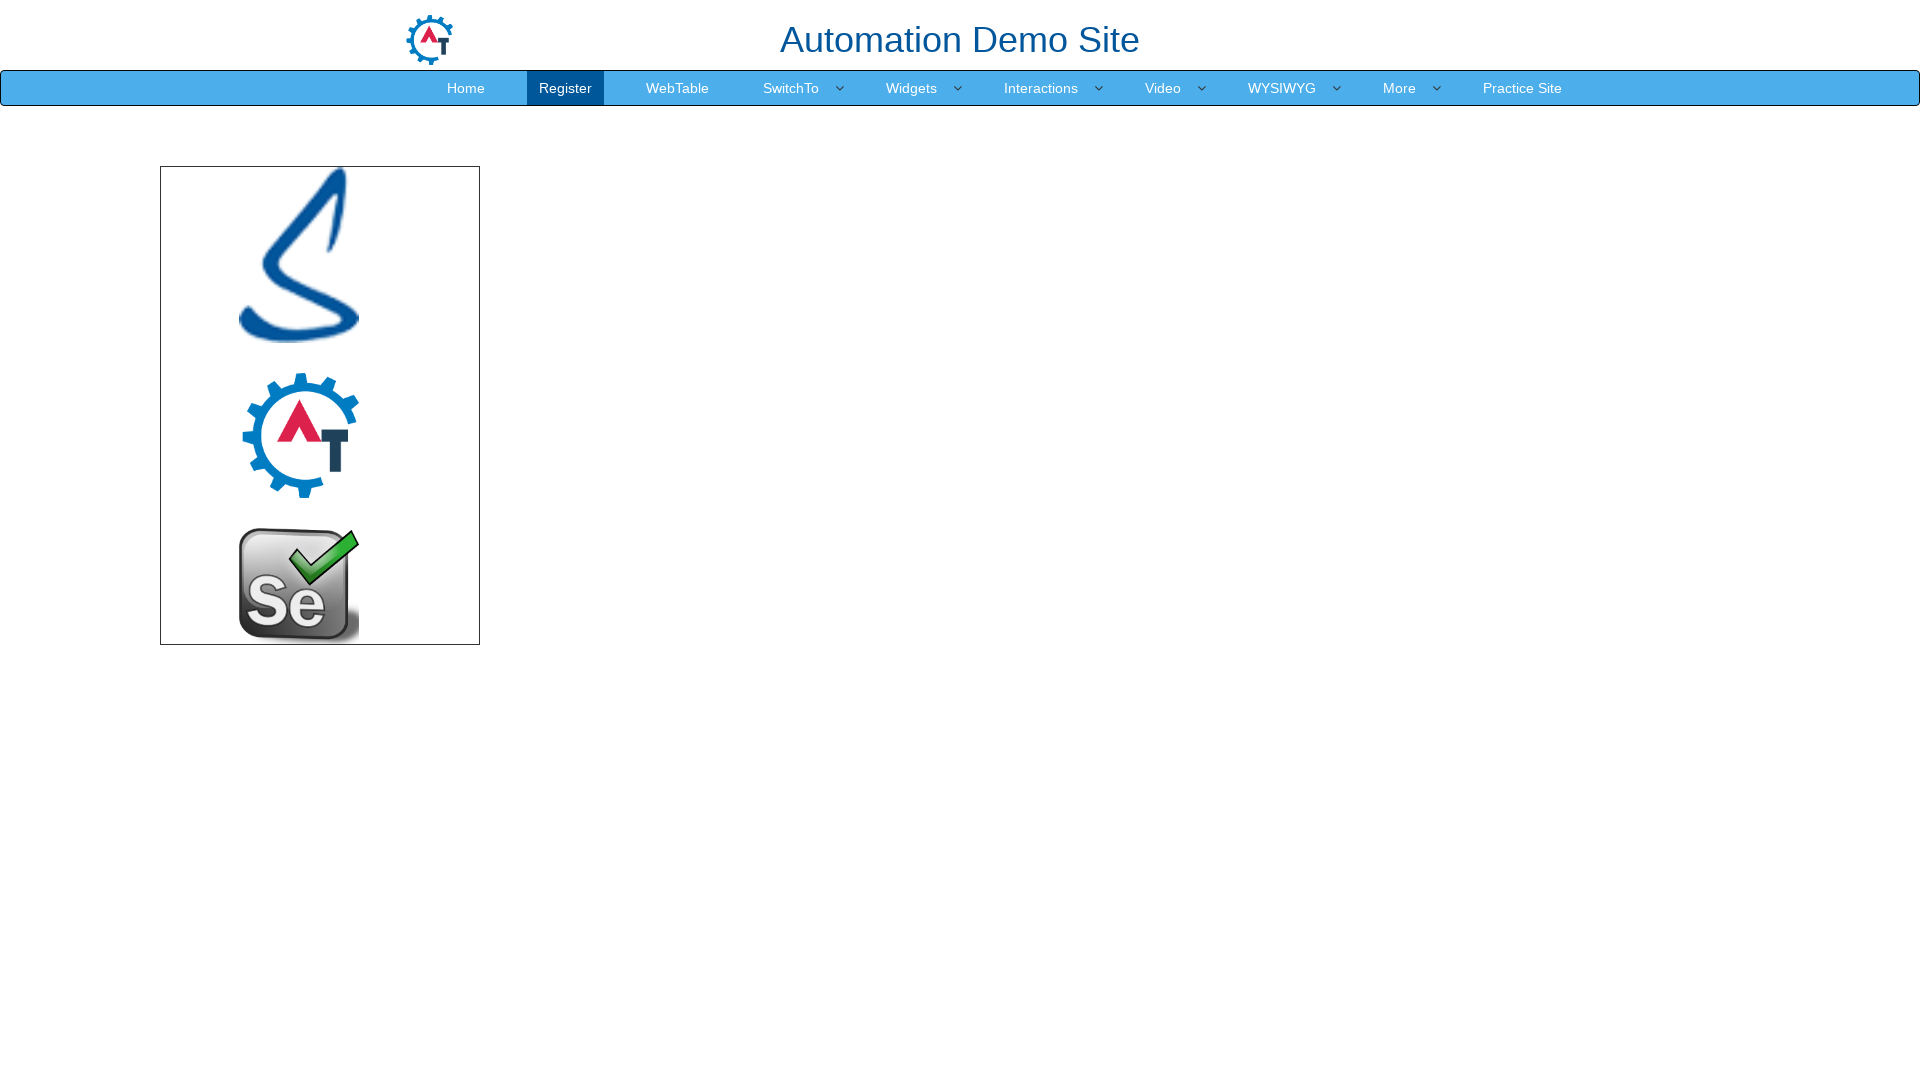

Dragged logo to drop area at (1120, 351)
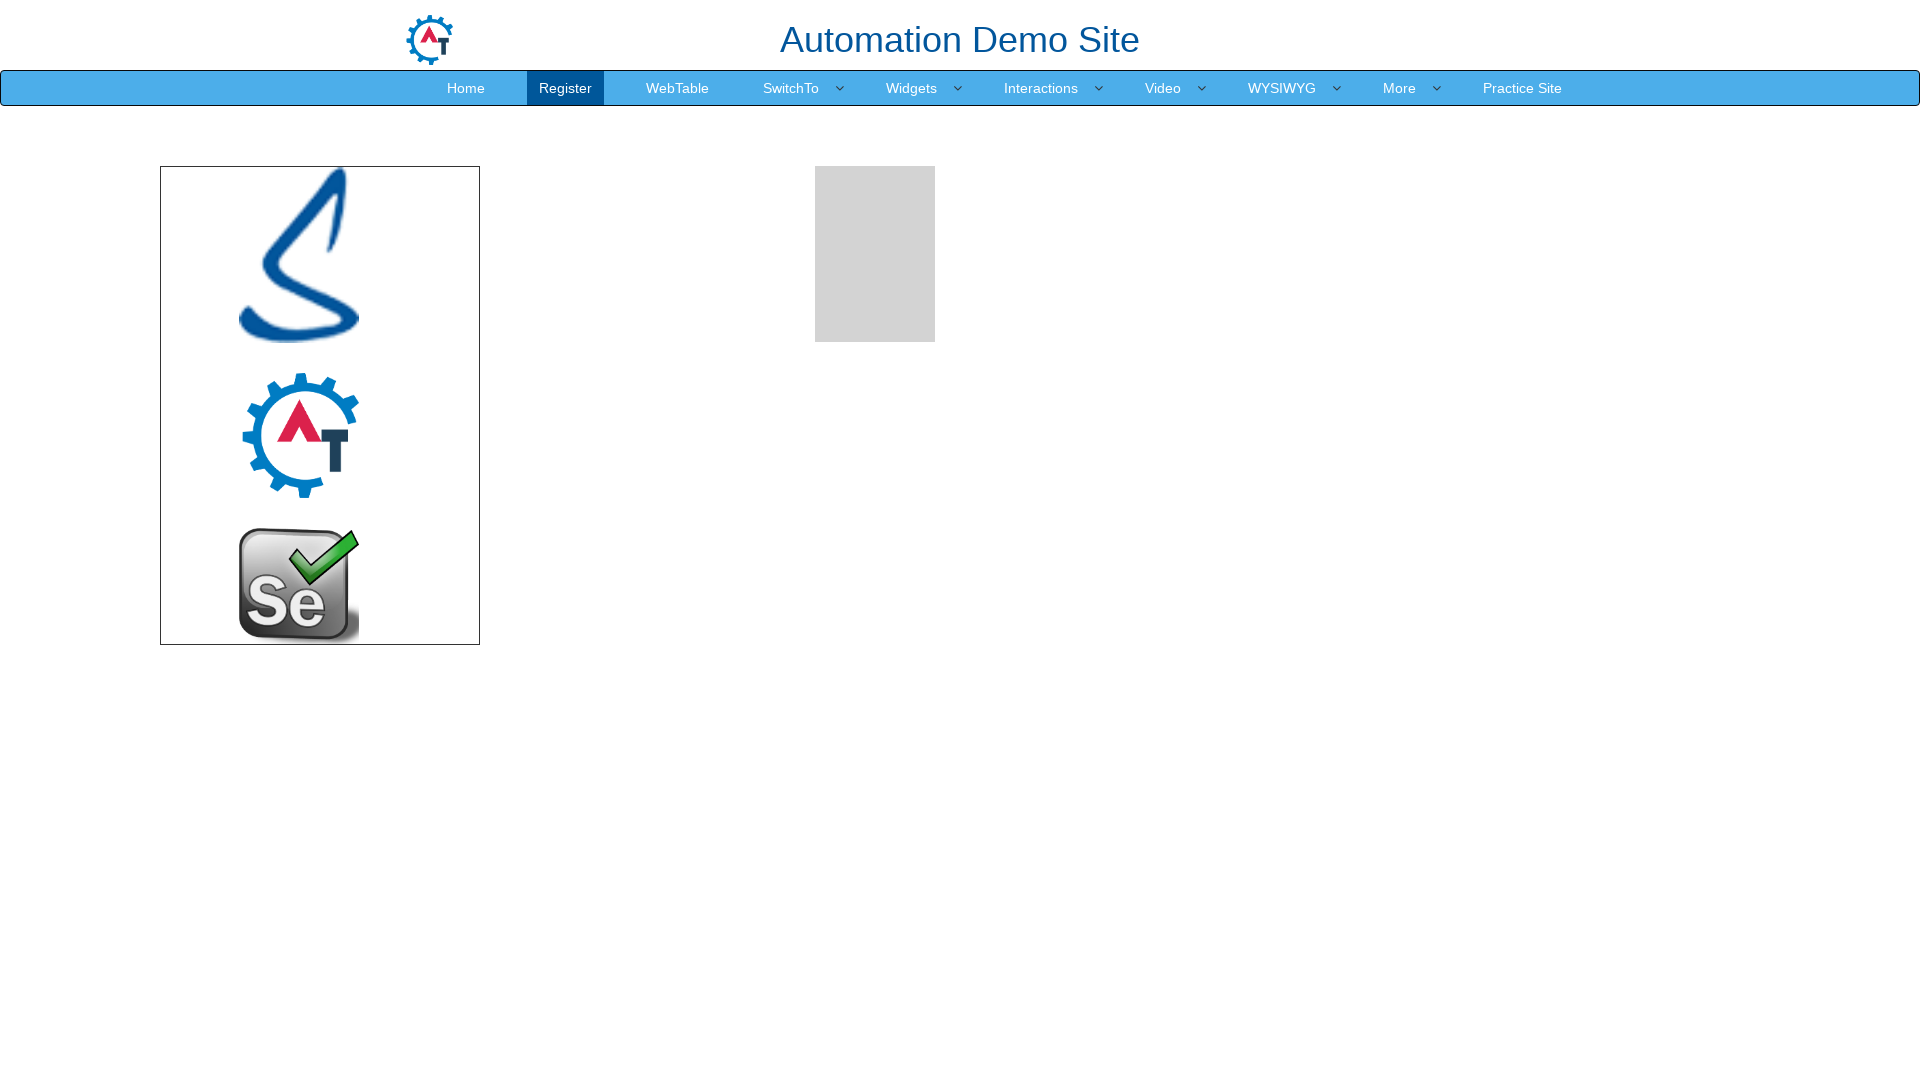

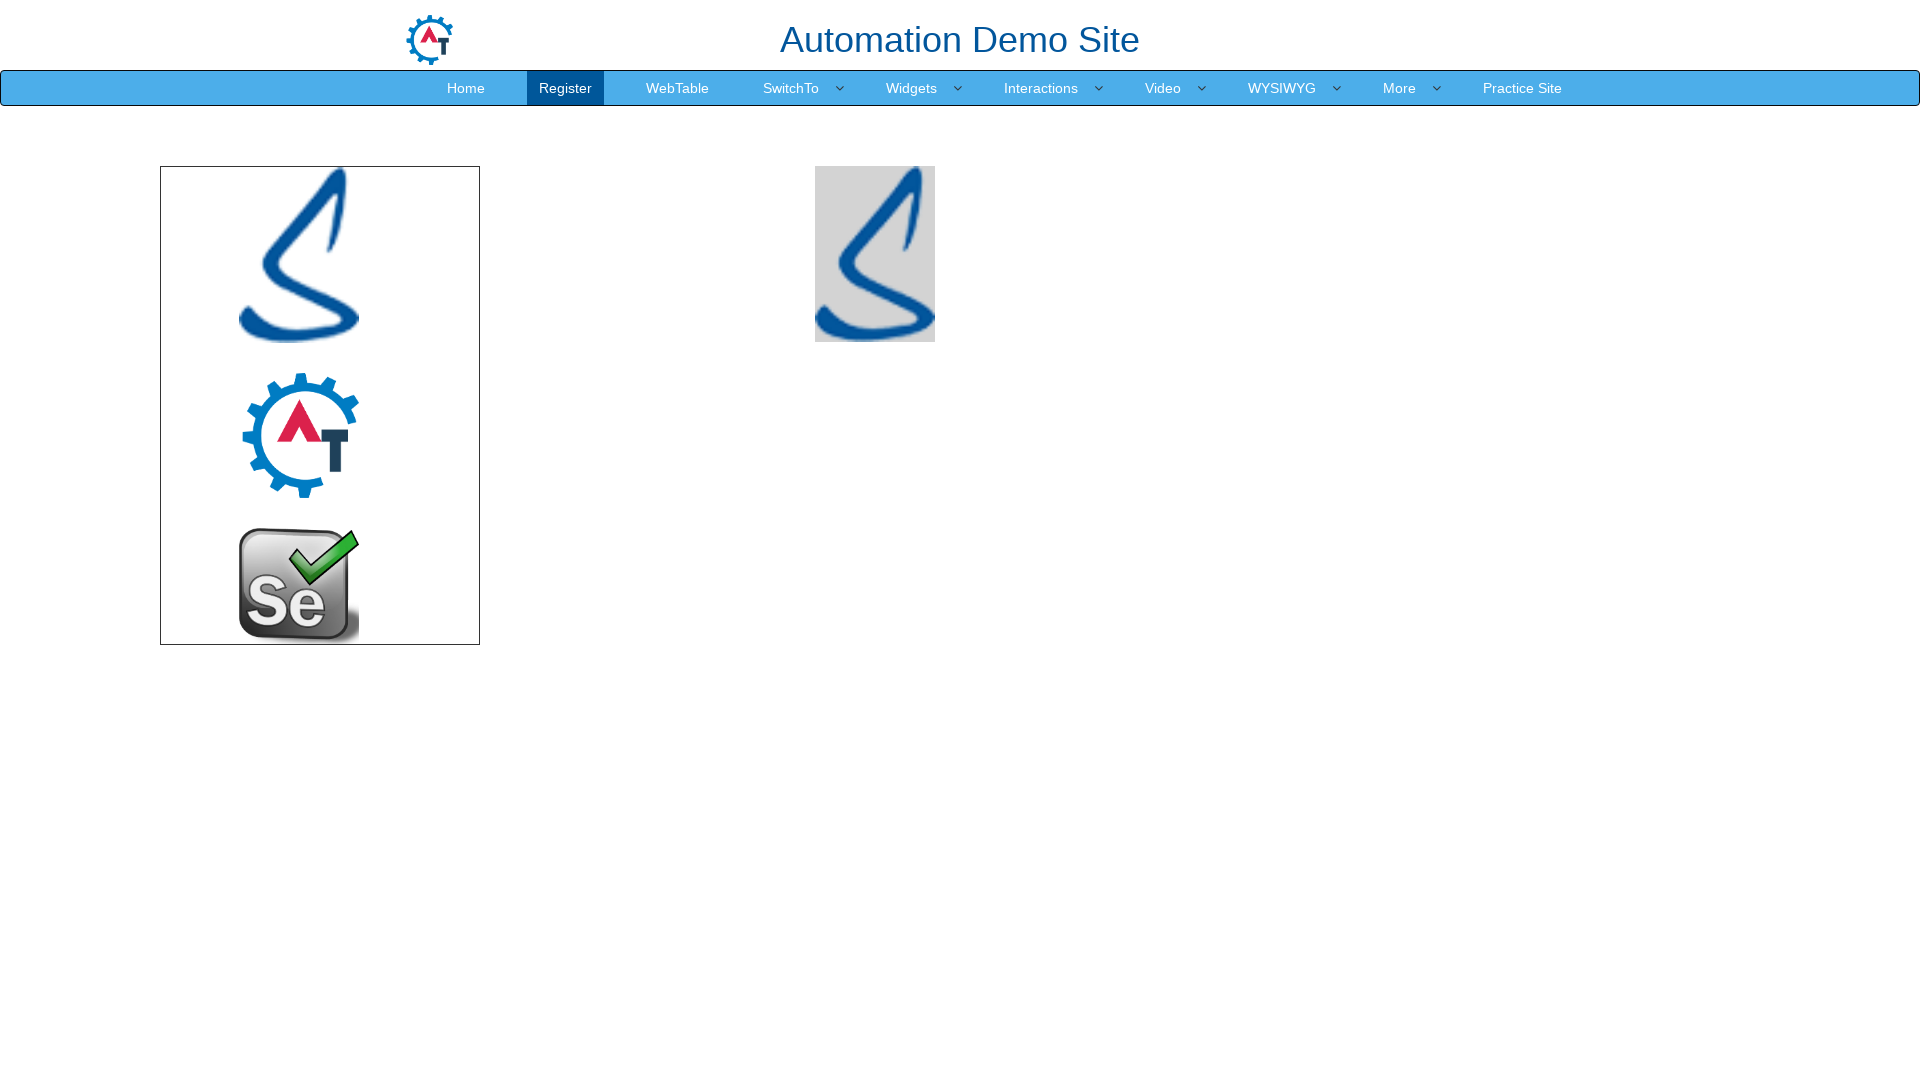